Tests the search functionality on a practice e-commerce site by typing "tomato" in the search box and verifying that 2 products are displayed in the results.

Starting URL: https://rahulshettyacademy.com/seleniumPractise/#/

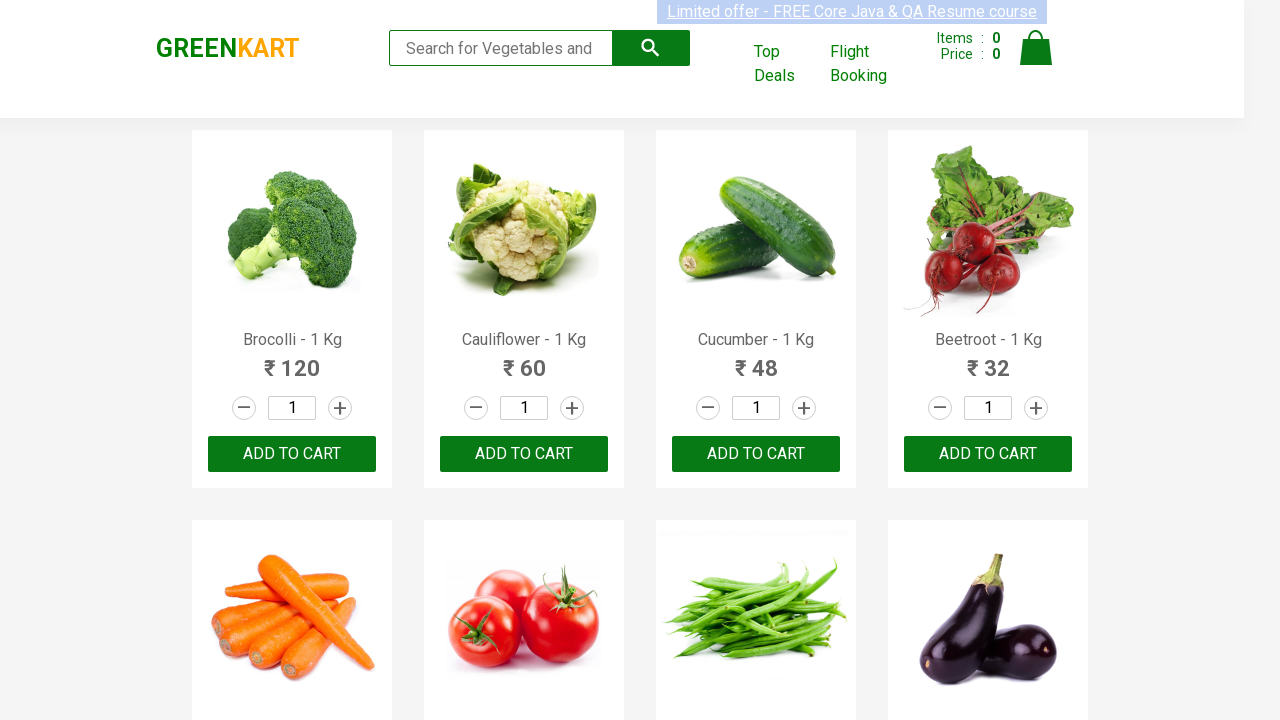

Filled search box with 'tomato' on .search-keyword
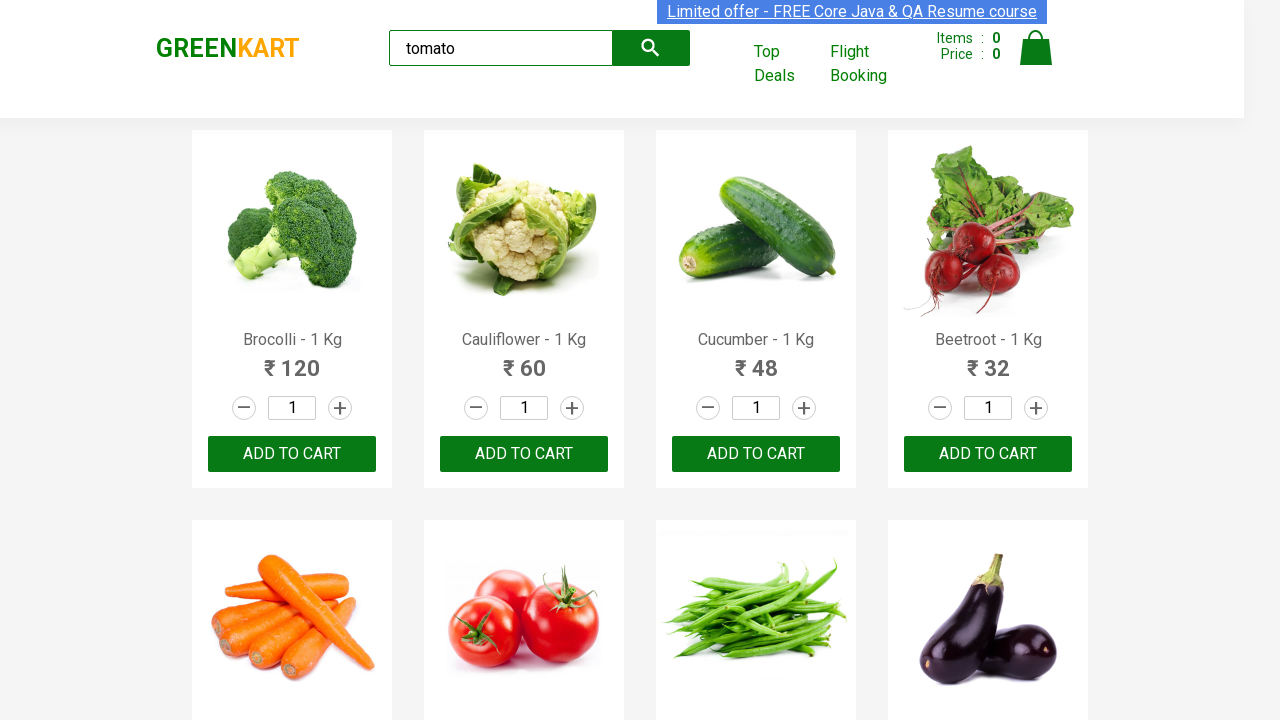

Waited 2 seconds for search results to load
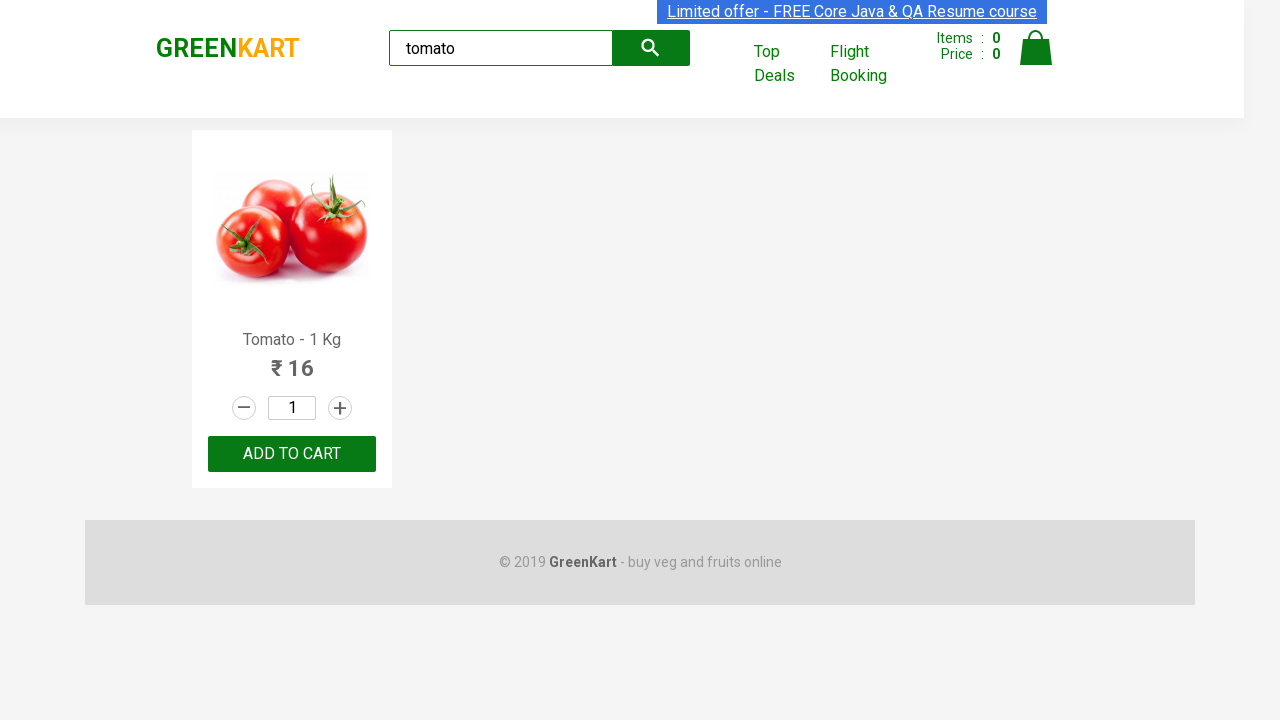

Located all product elements on the page
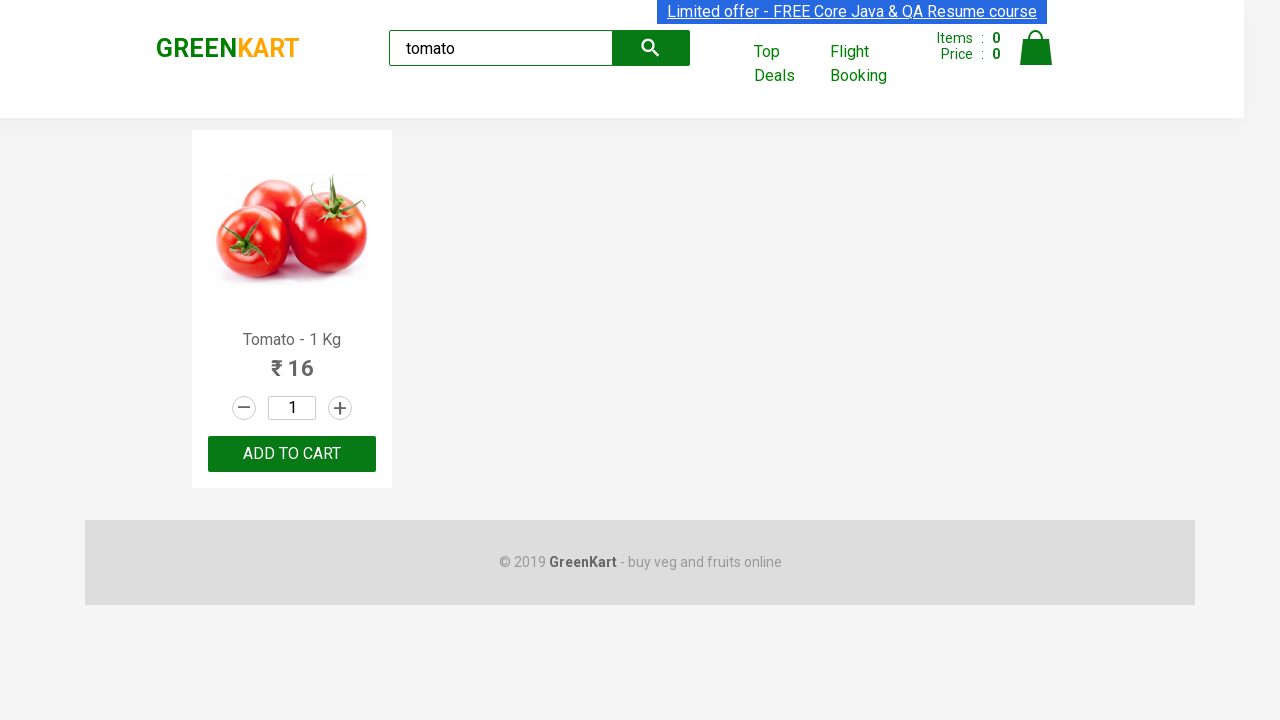

Verified that exactly 2 products are displayed in search results
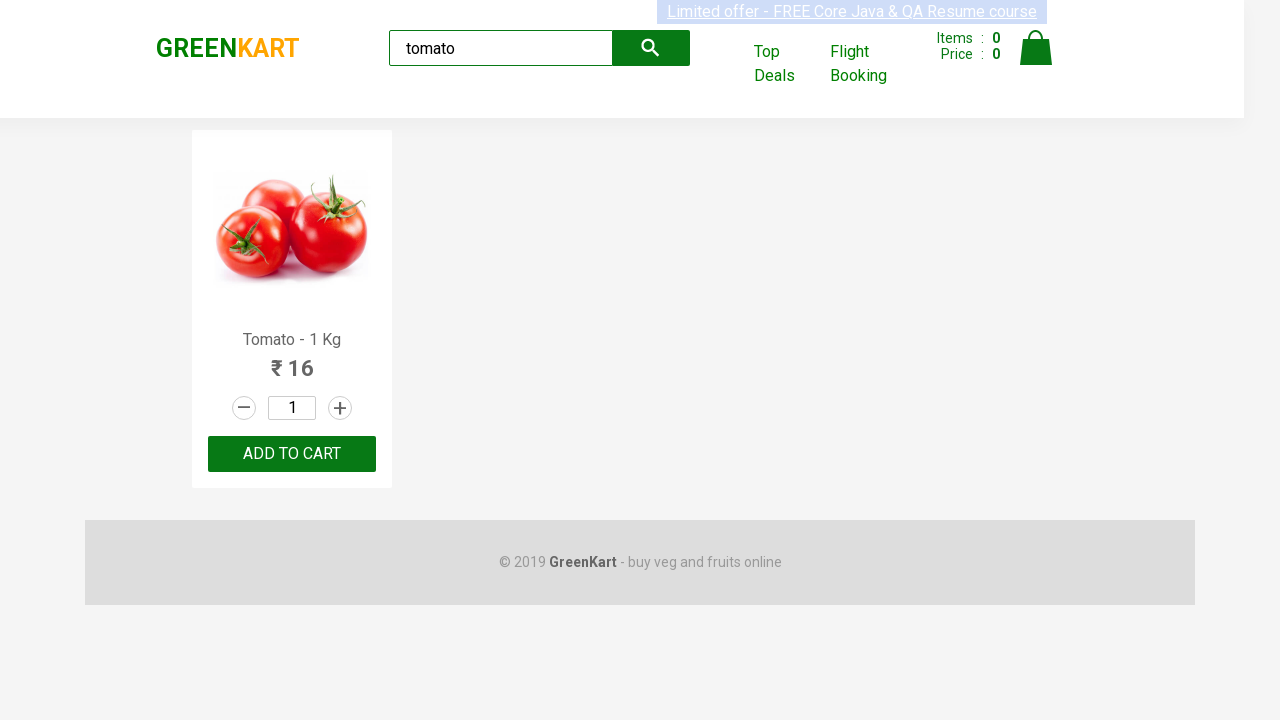

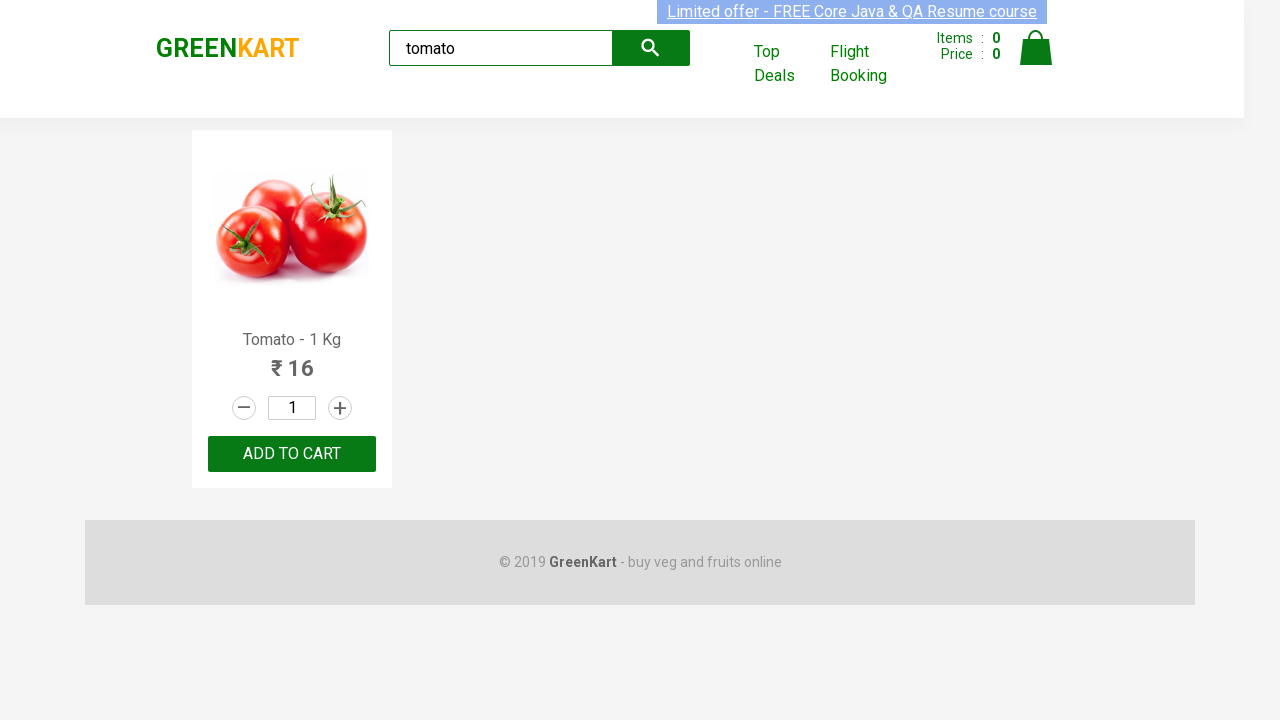